Tests keyboard input functionality by navigating to Key Presses page, entering text and pressing Enter key, then verifying the displayed result

Starting URL: http://the-internet.herokuapp.com/

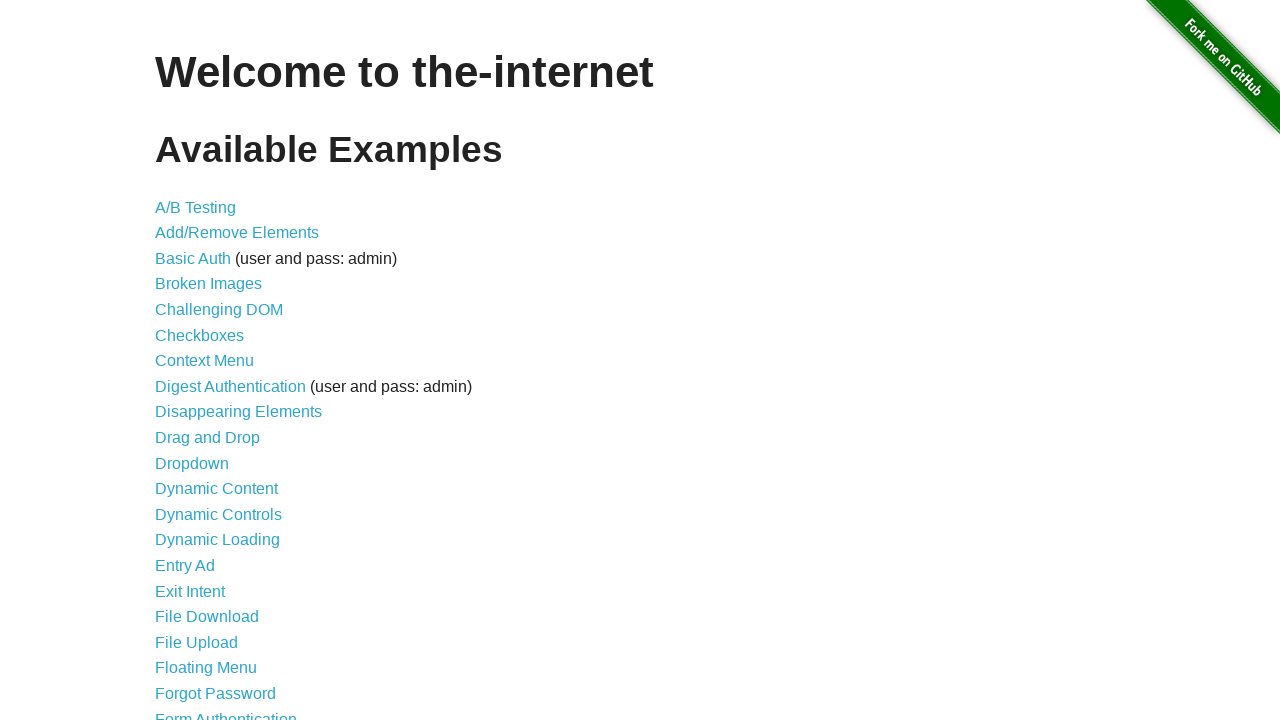

Clicked on Key Presses link at (200, 360) on xpath=//a[normalize-space()='Key Presses']
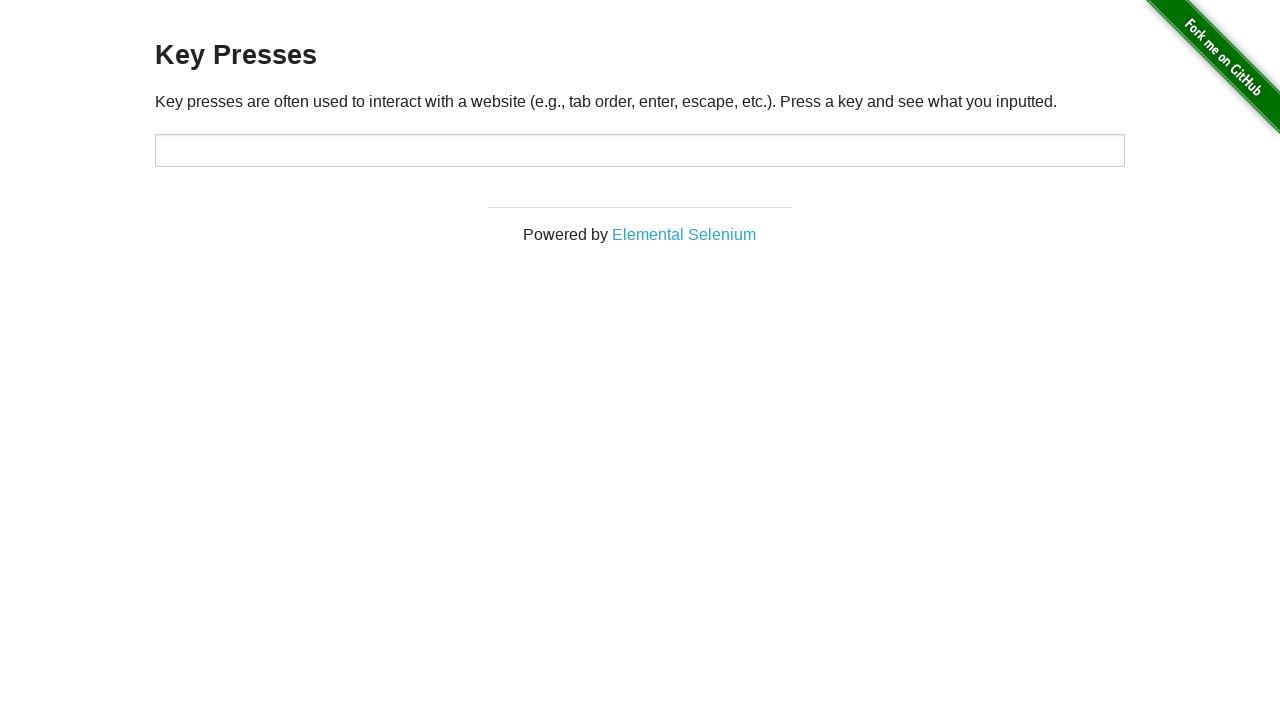

Clicked on body element to focus at (640, 121) on xpath=//body
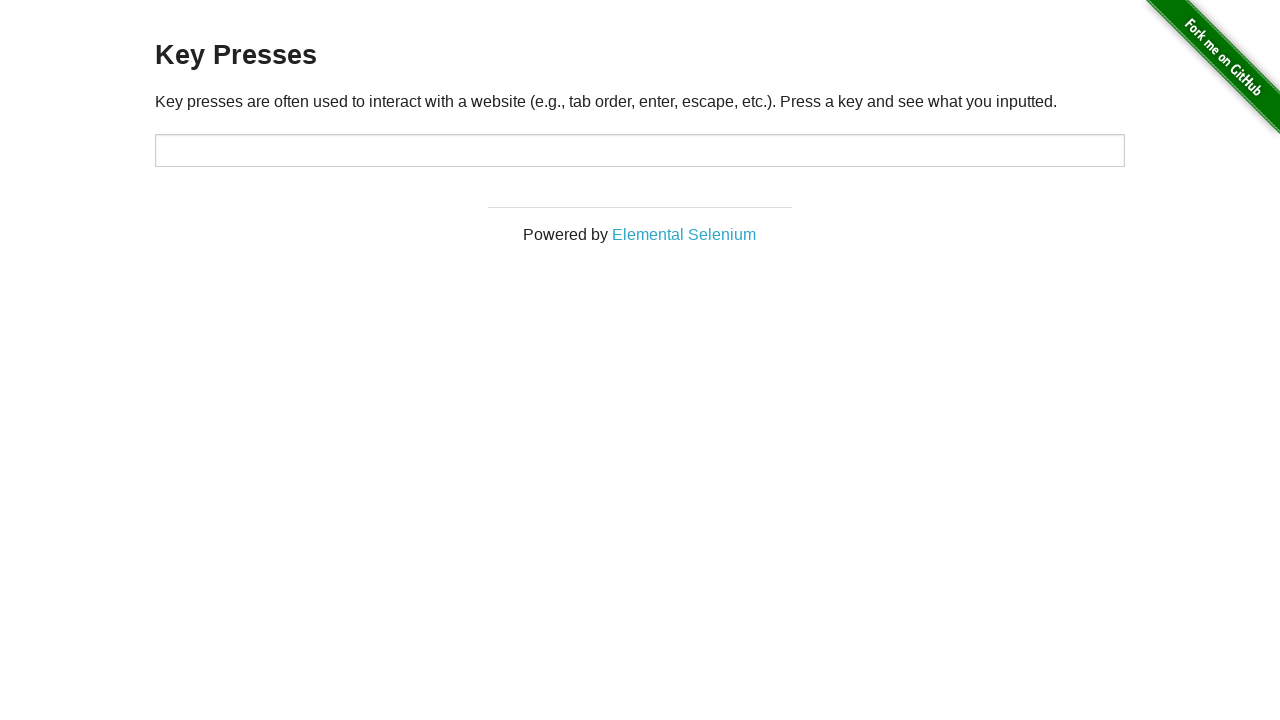

Typed 'a' key
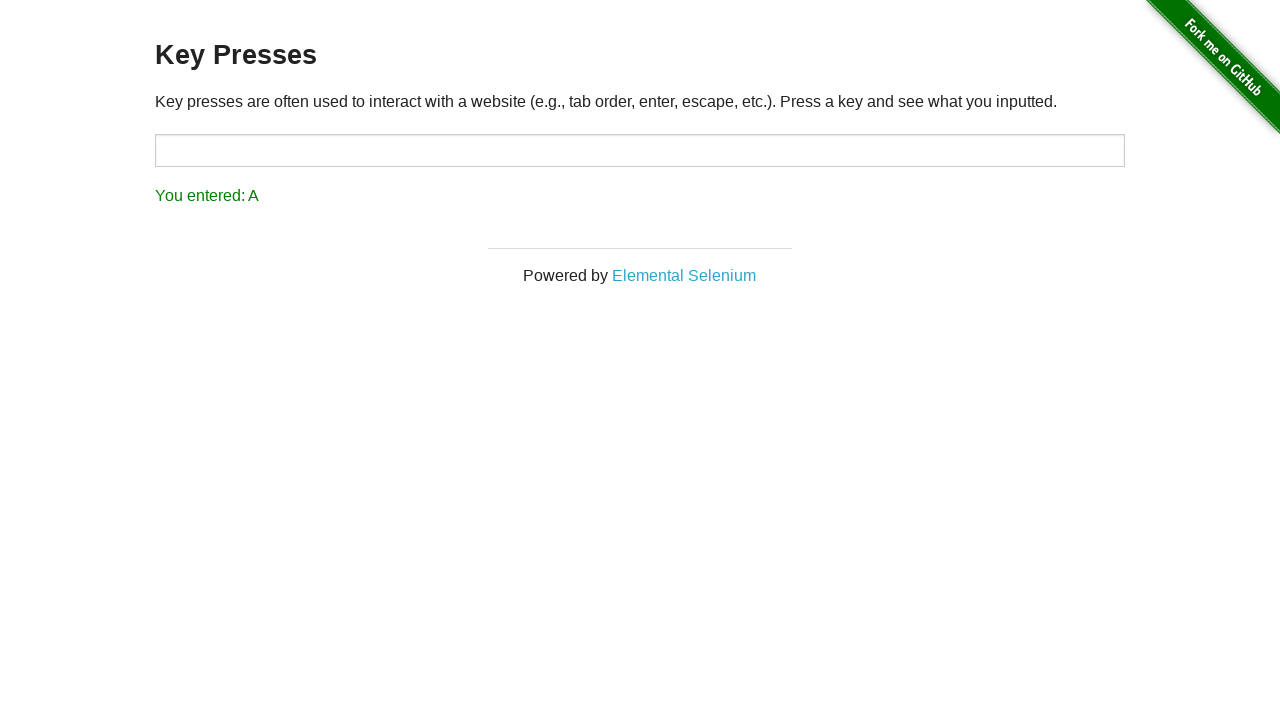

Pressed Enter key
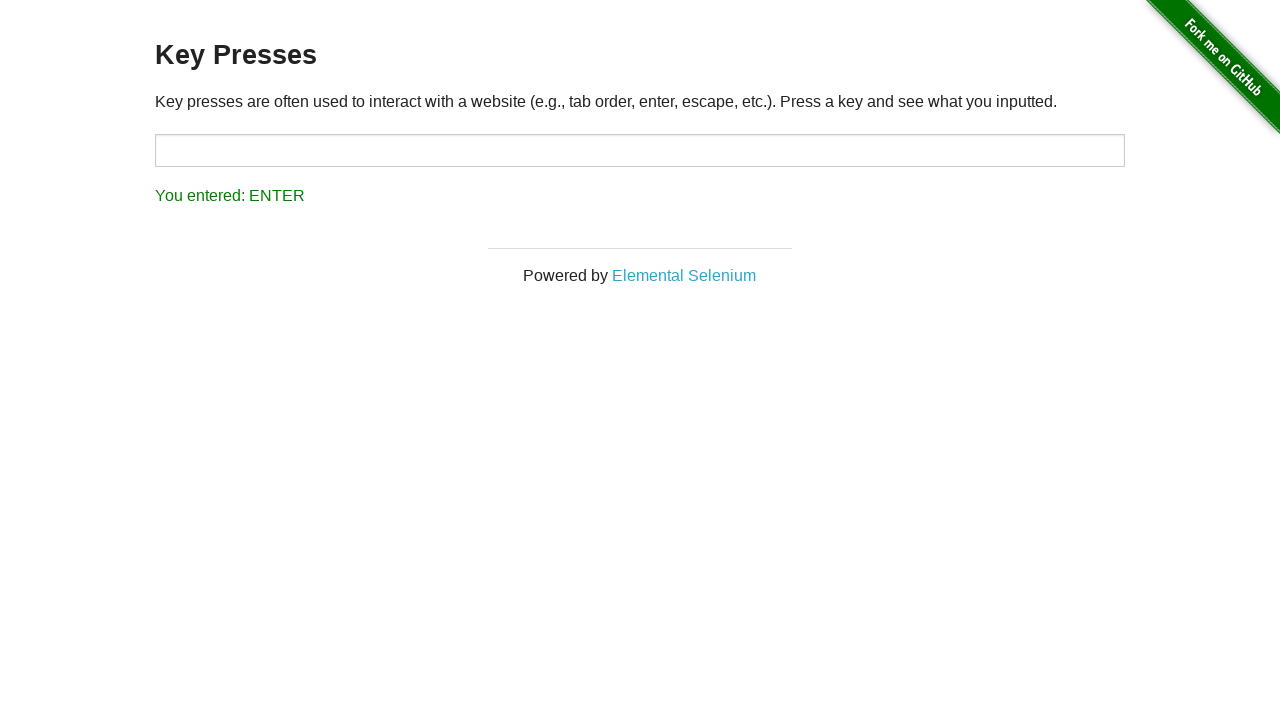

Retrieved result text from page
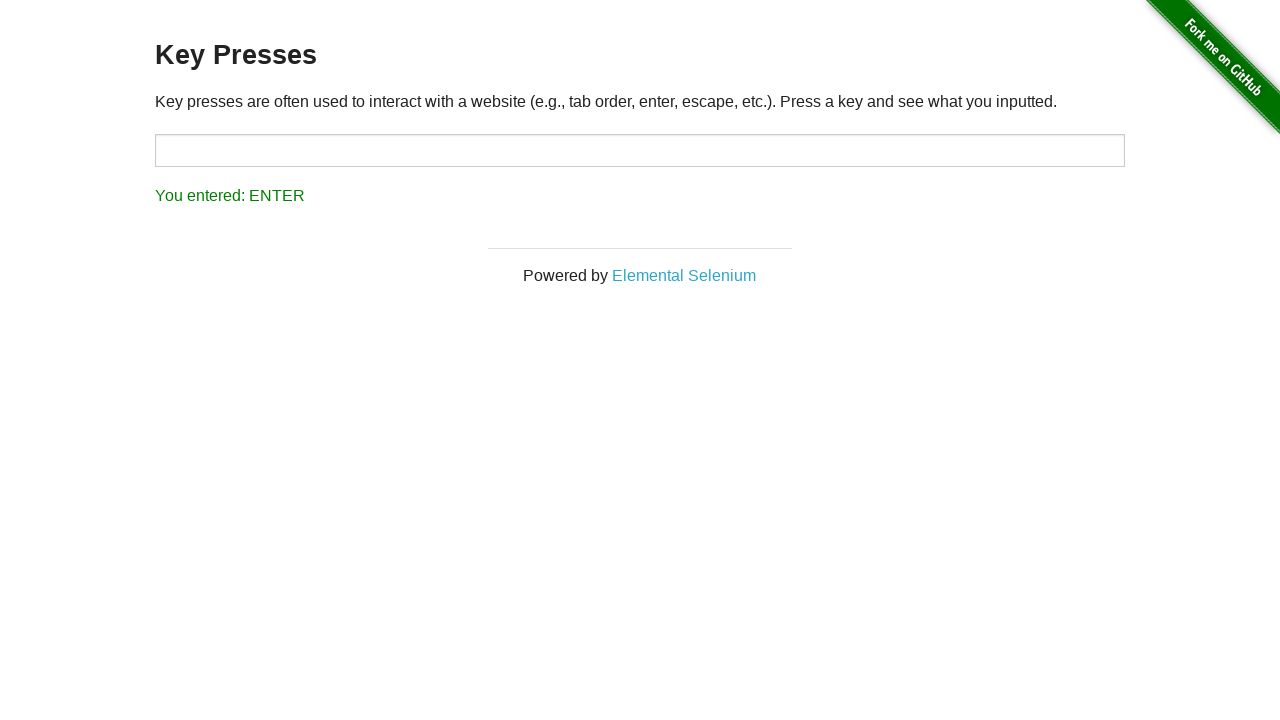

Verified result text matches expected value 'You entered: ENTER'
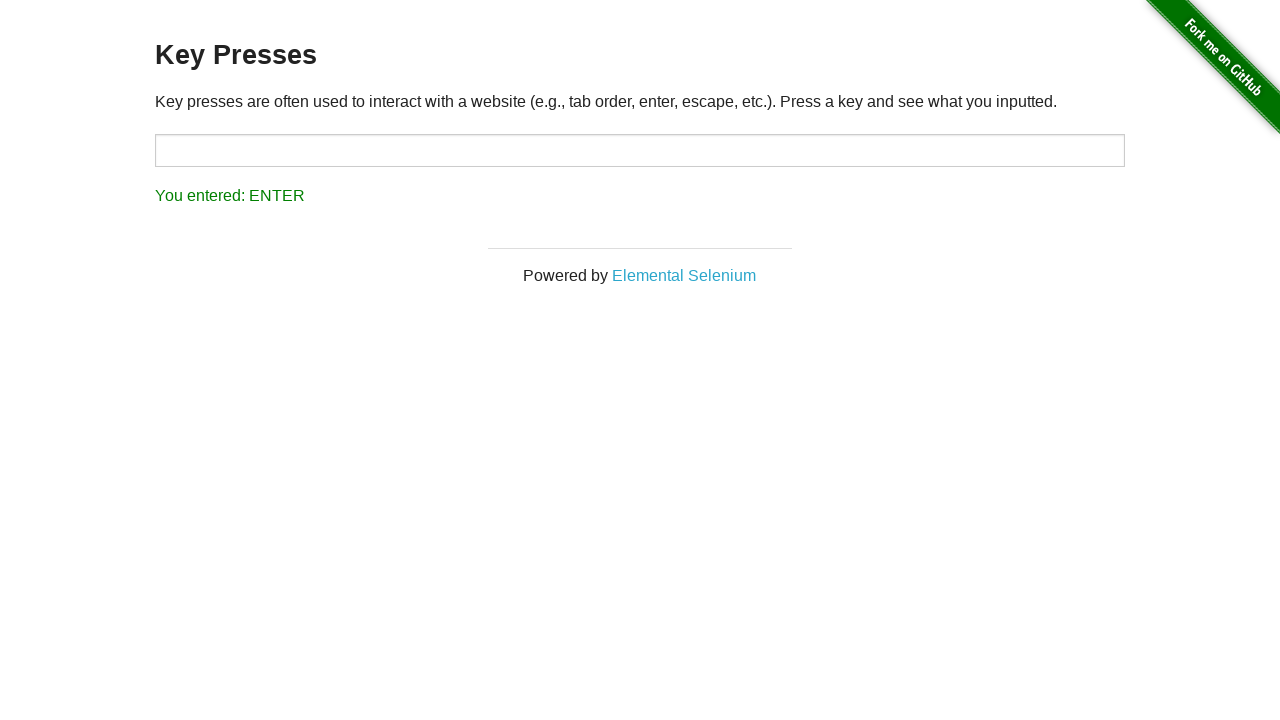

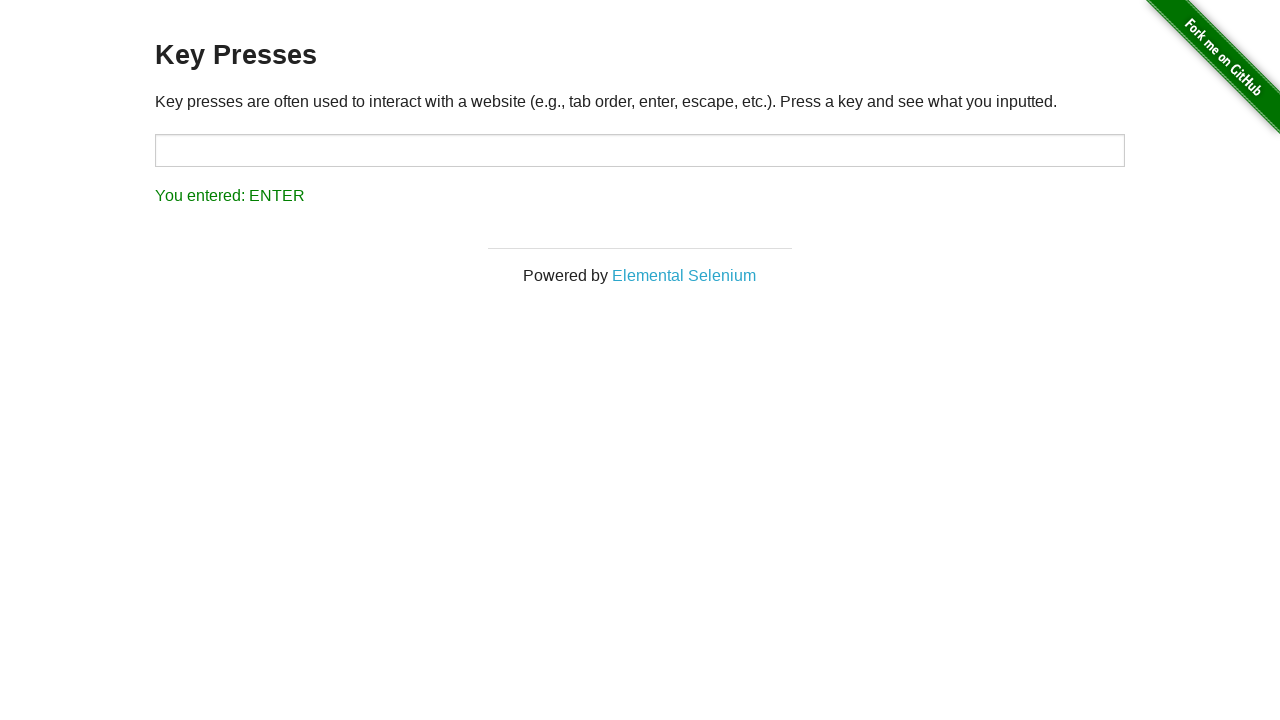